Tests form validation with invalid month containing letters

Starting URL: https://www.demoblaze.com/

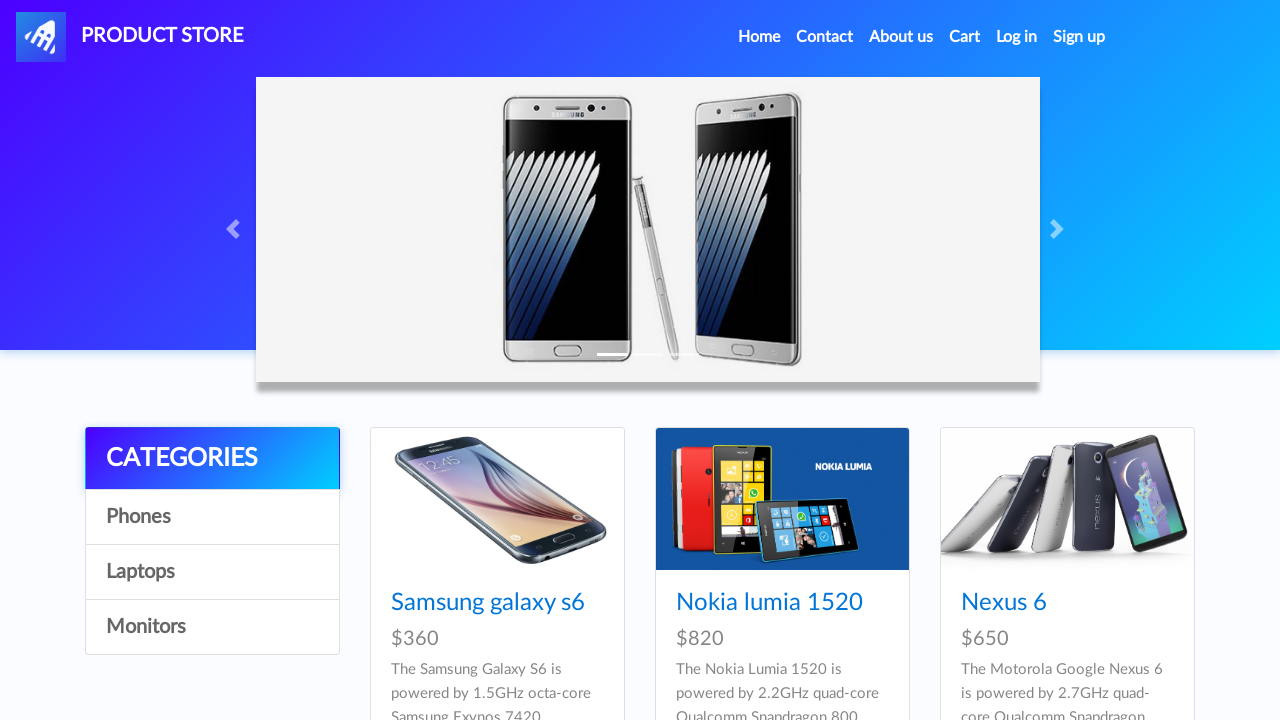

Clicked on Phones category at (212, 517) on text=Phones
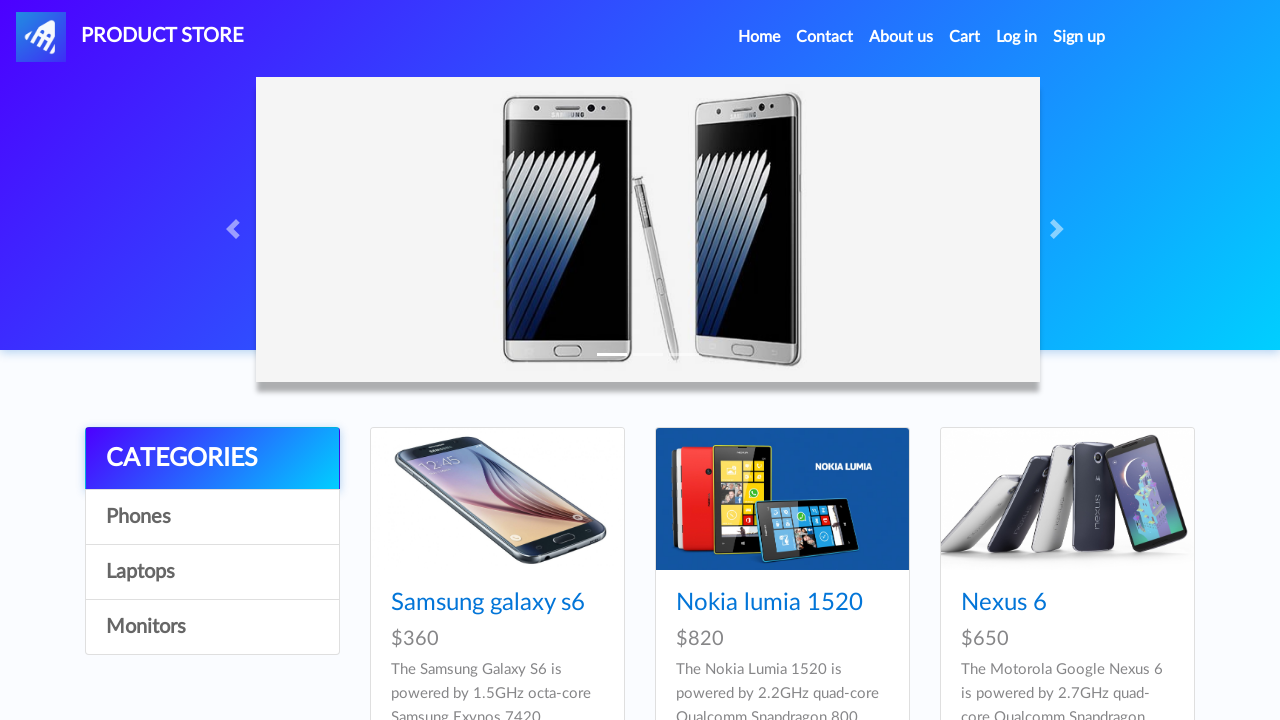

Clicked on Samsung galaxy s6 product at (488, 603) on text=Samsung galaxy s6
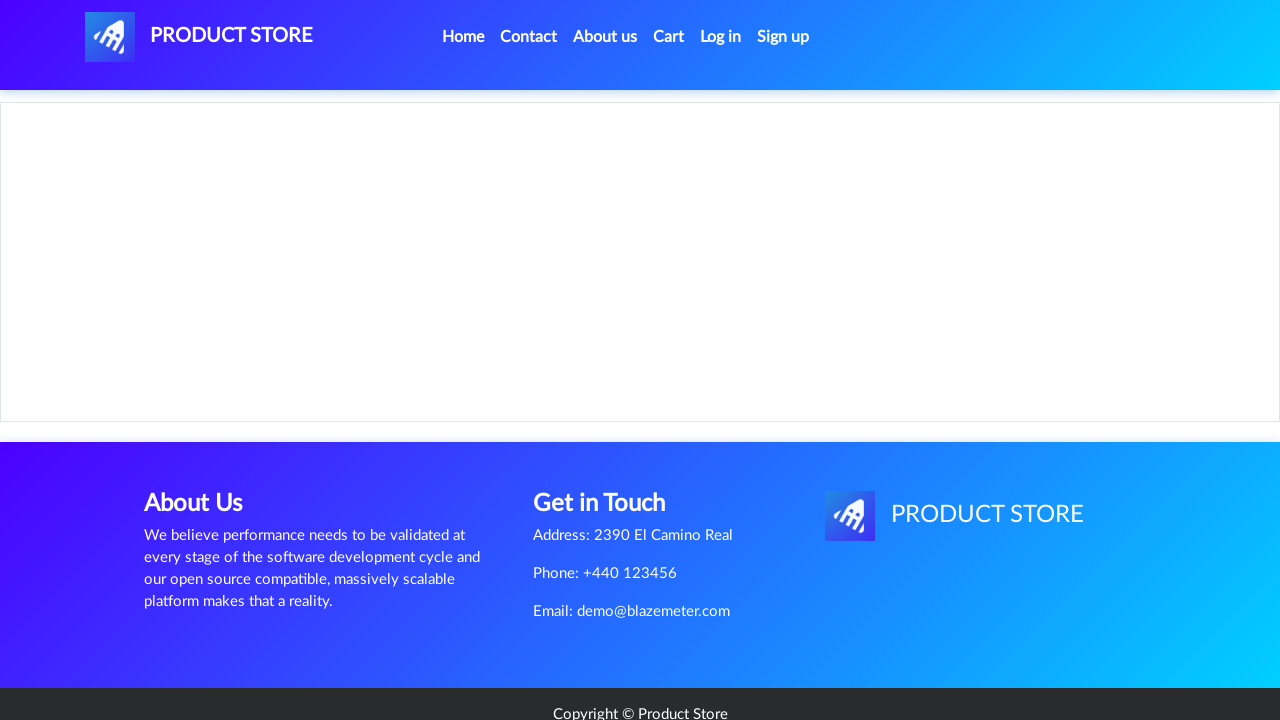

Clicked Add to cart button at (610, 440) on text=Add to cart
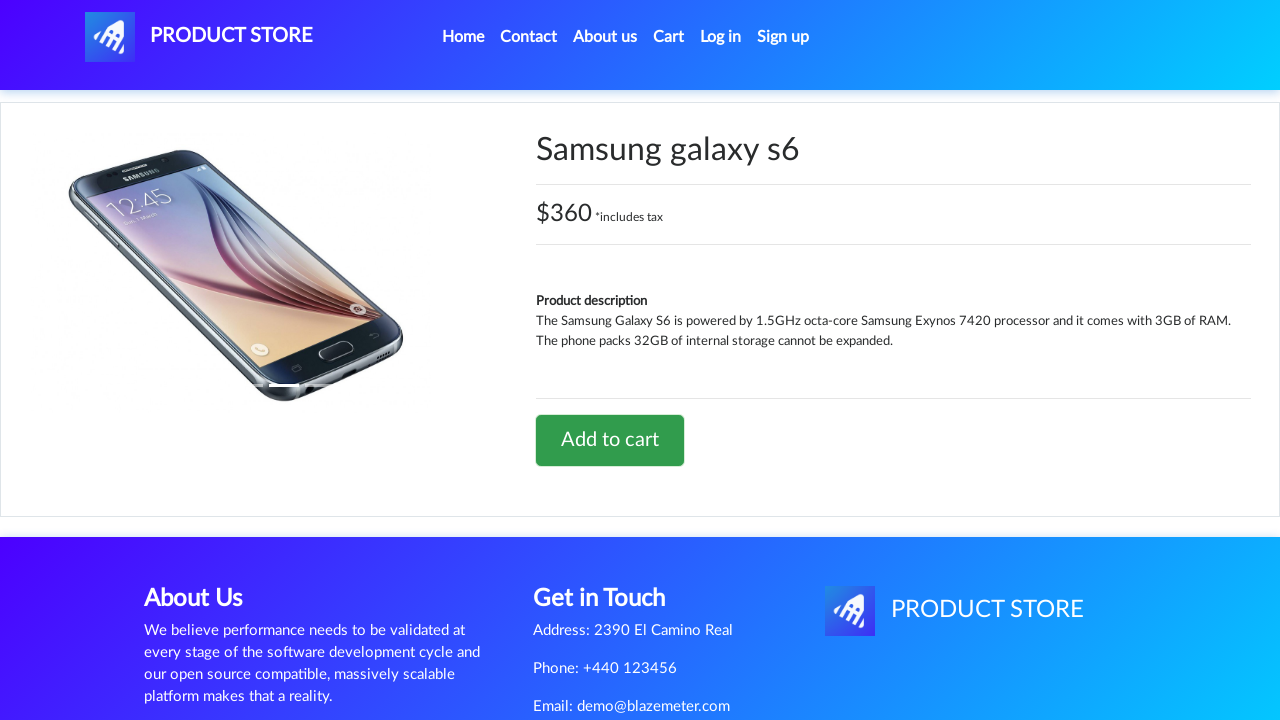

Set up dialog handler to accept alerts
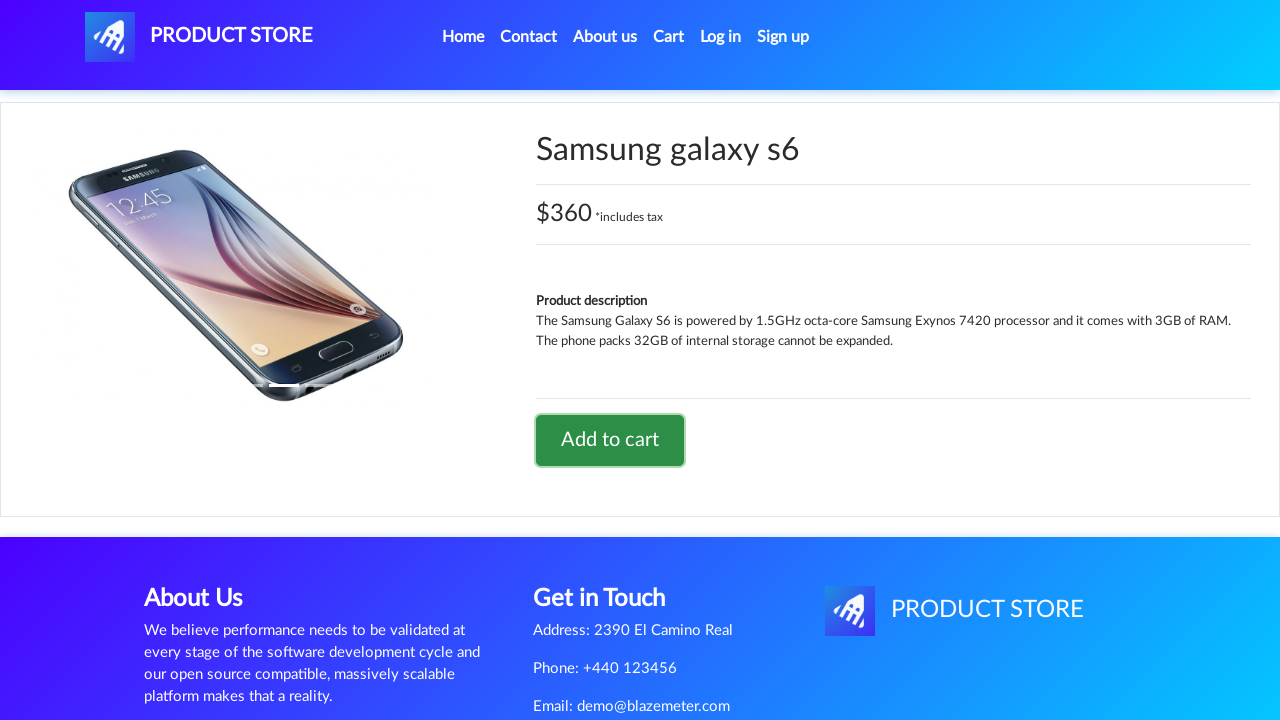

Clicked on cart icon to navigate to cart at (669, 37) on #cartur
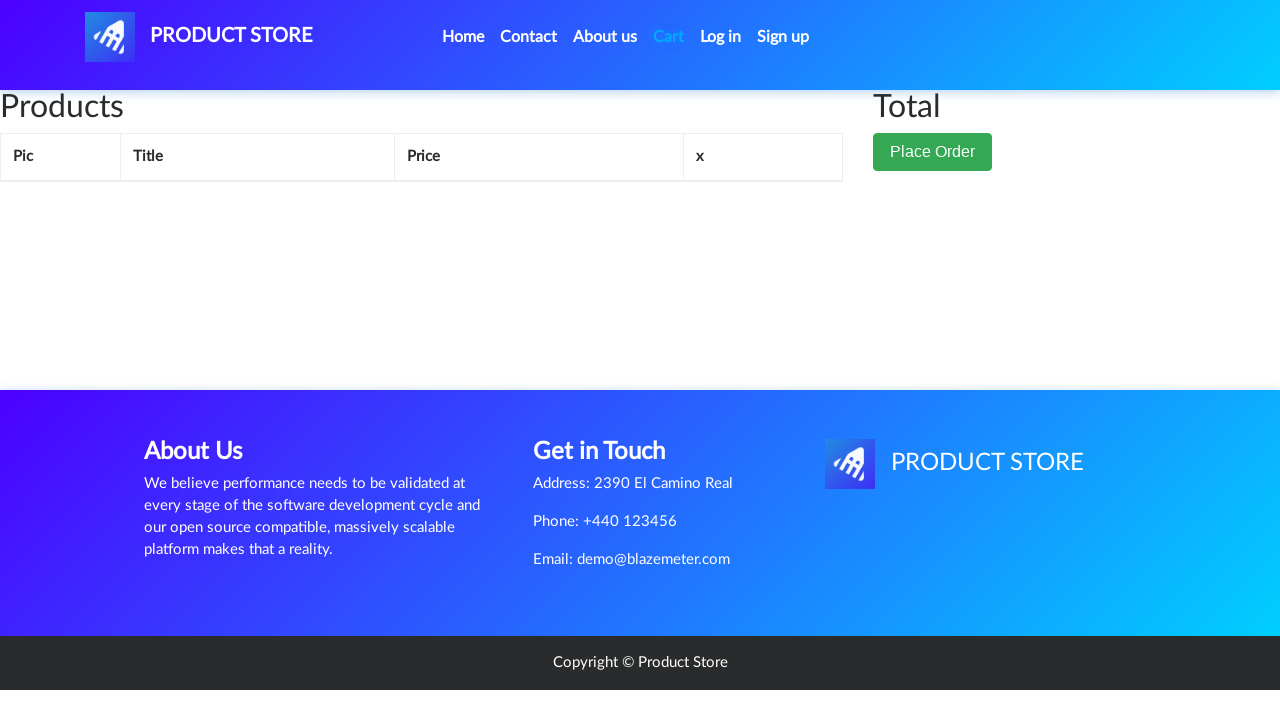

Clicked Place Order button at (933, 152) on button:text('Place Order')
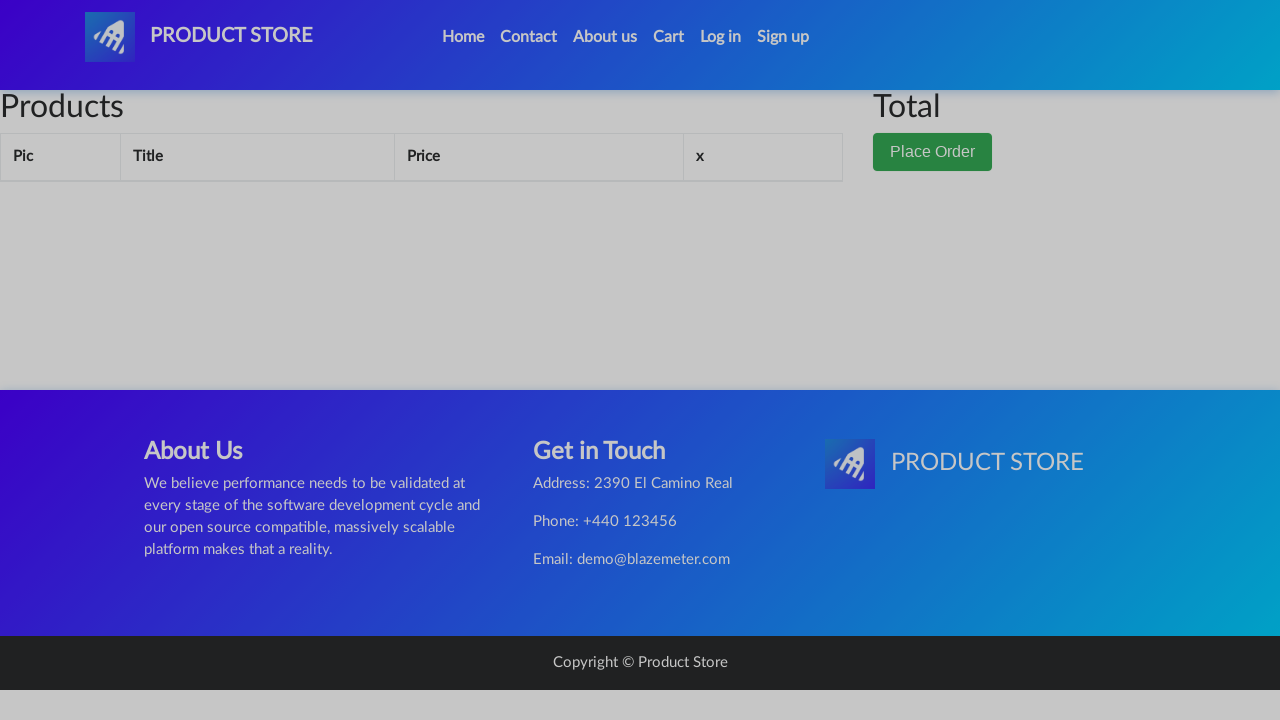

Filled name field with 'Robert Wilson' on #name
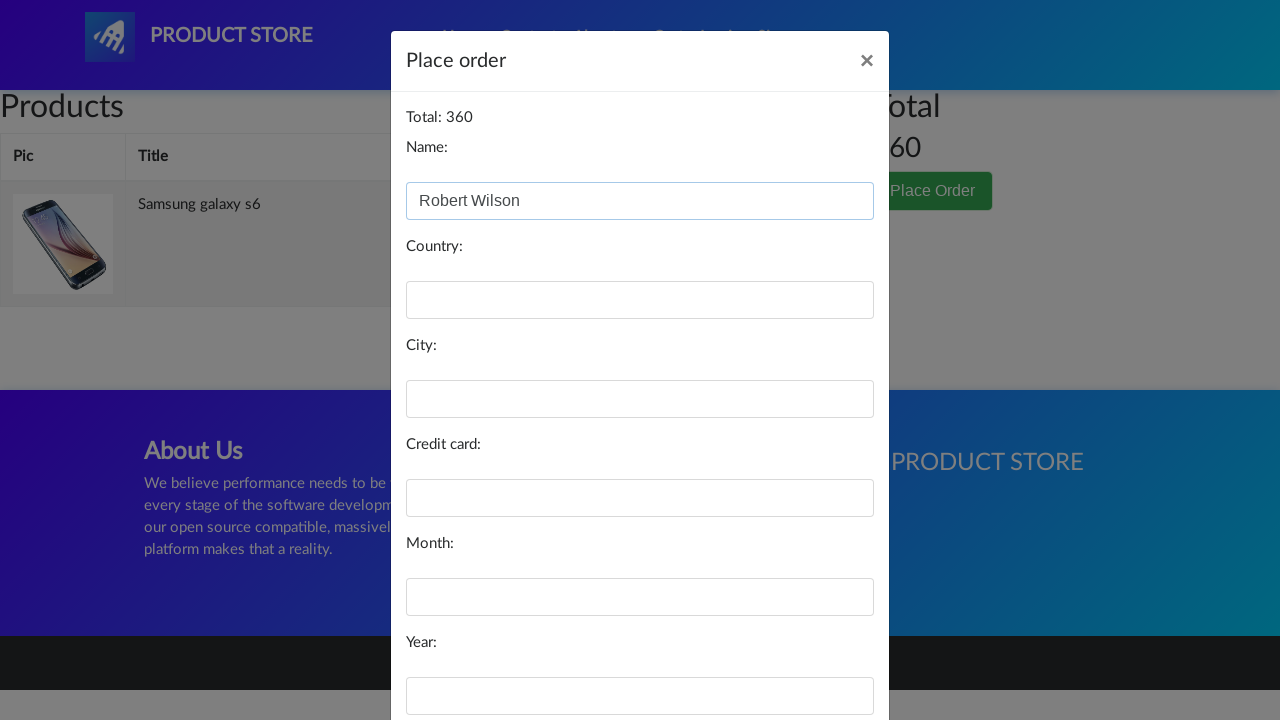

Filled country field with 'Egypt' on #country
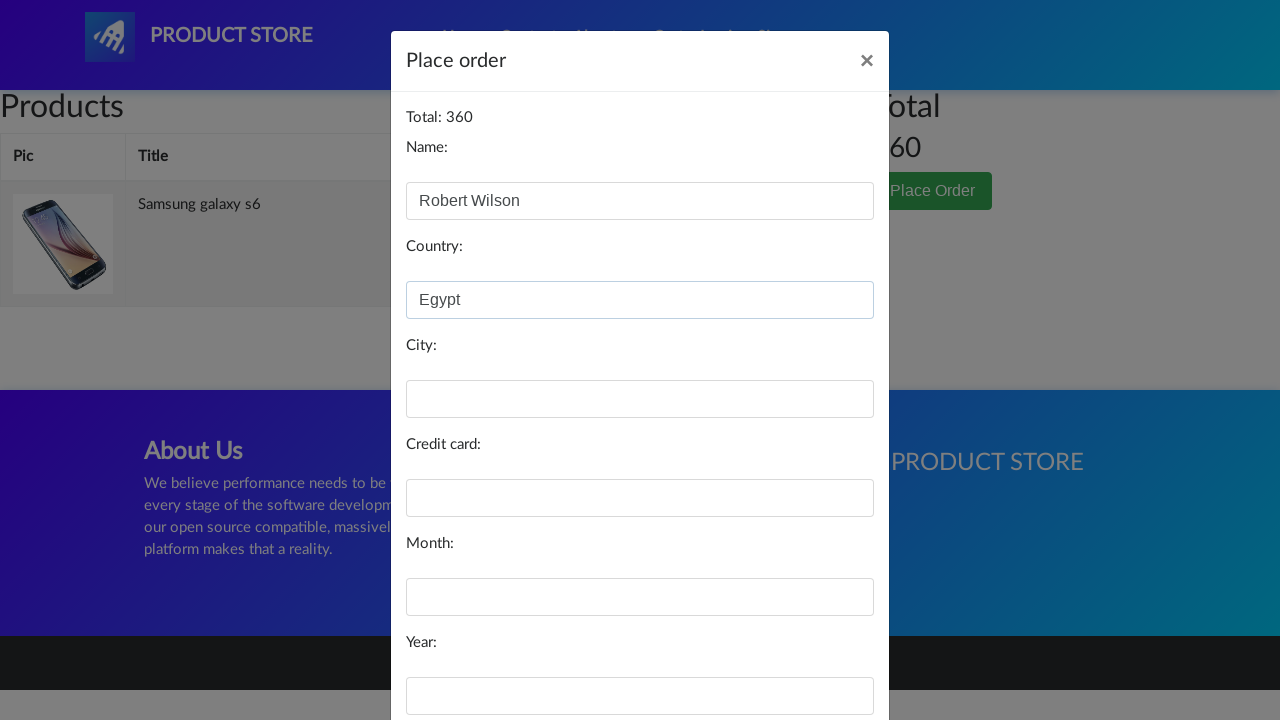

Filled city field with 'Cairo' on #city
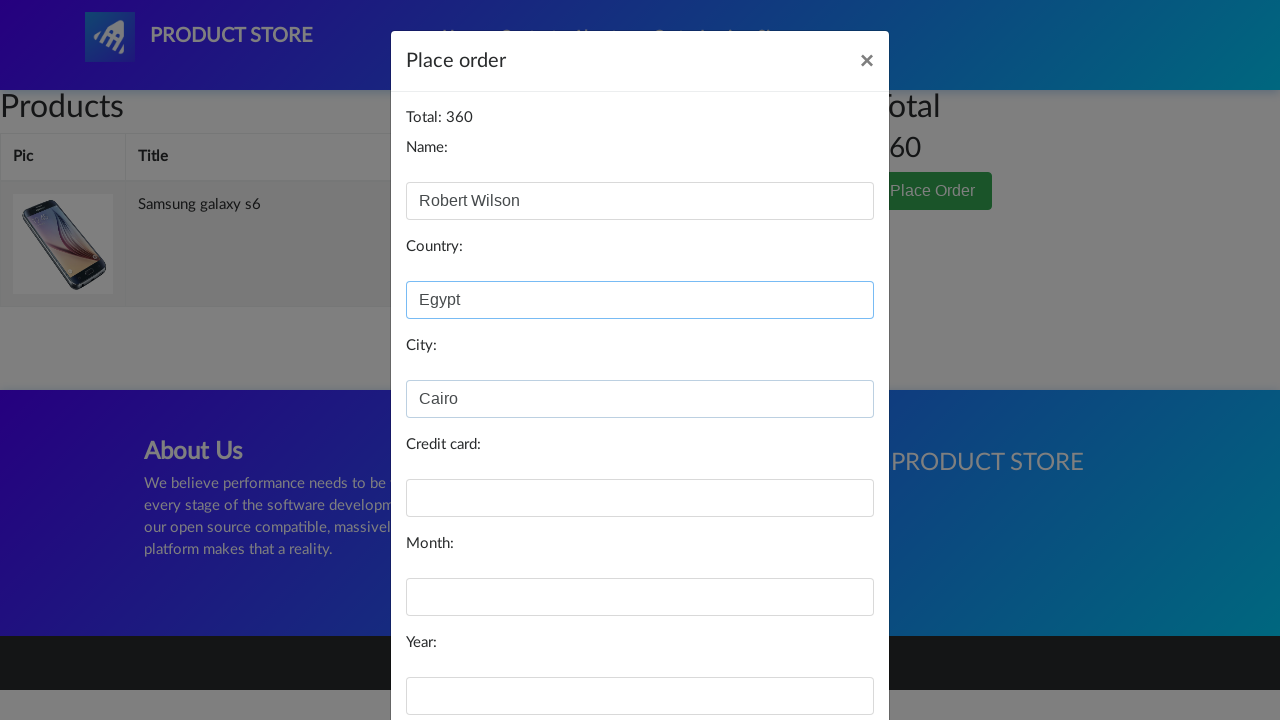

Filled card number field with '1234 5678 9012 3456' on #card
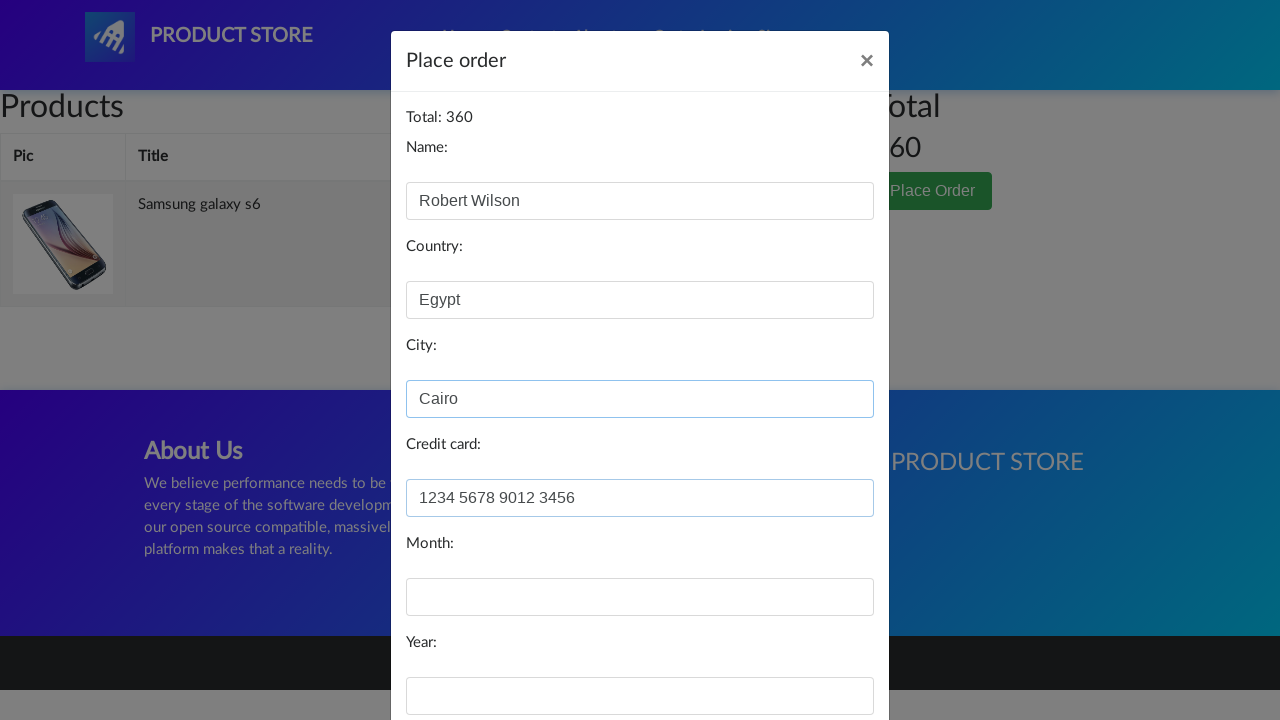

Filled month field with invalid value 'abc' containing letters on #month
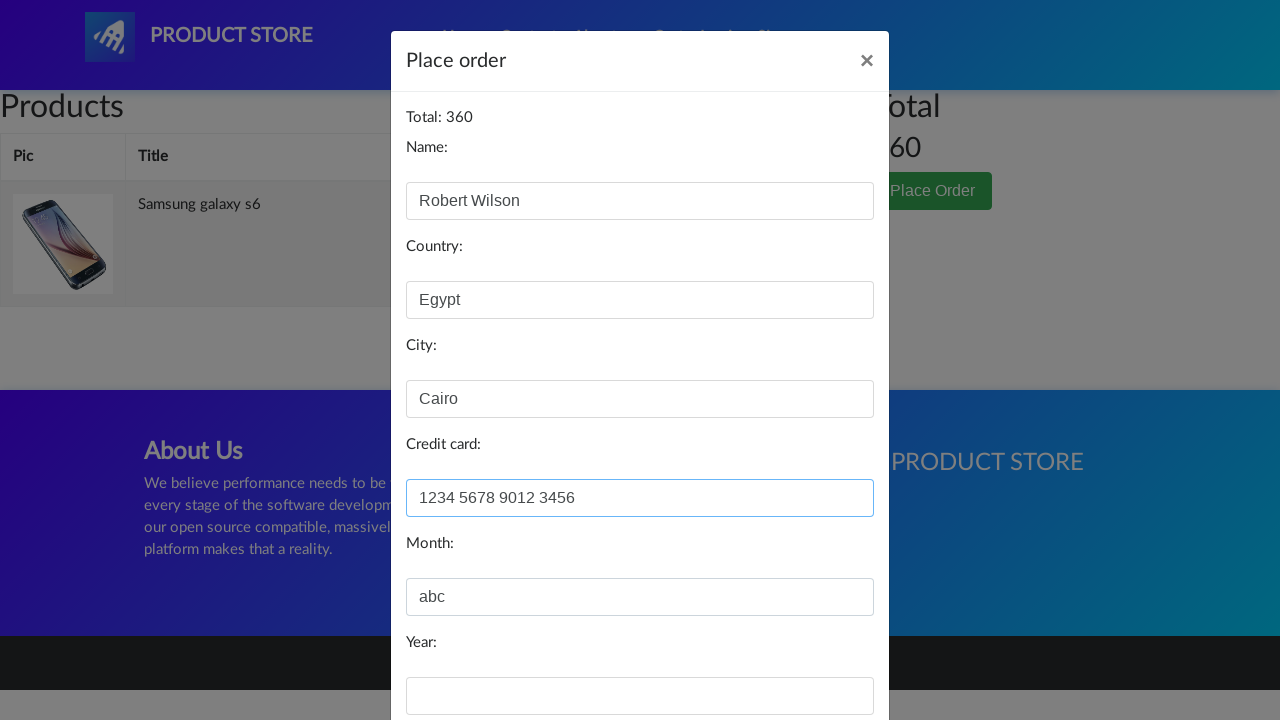

Filled year field with '2025' on #year
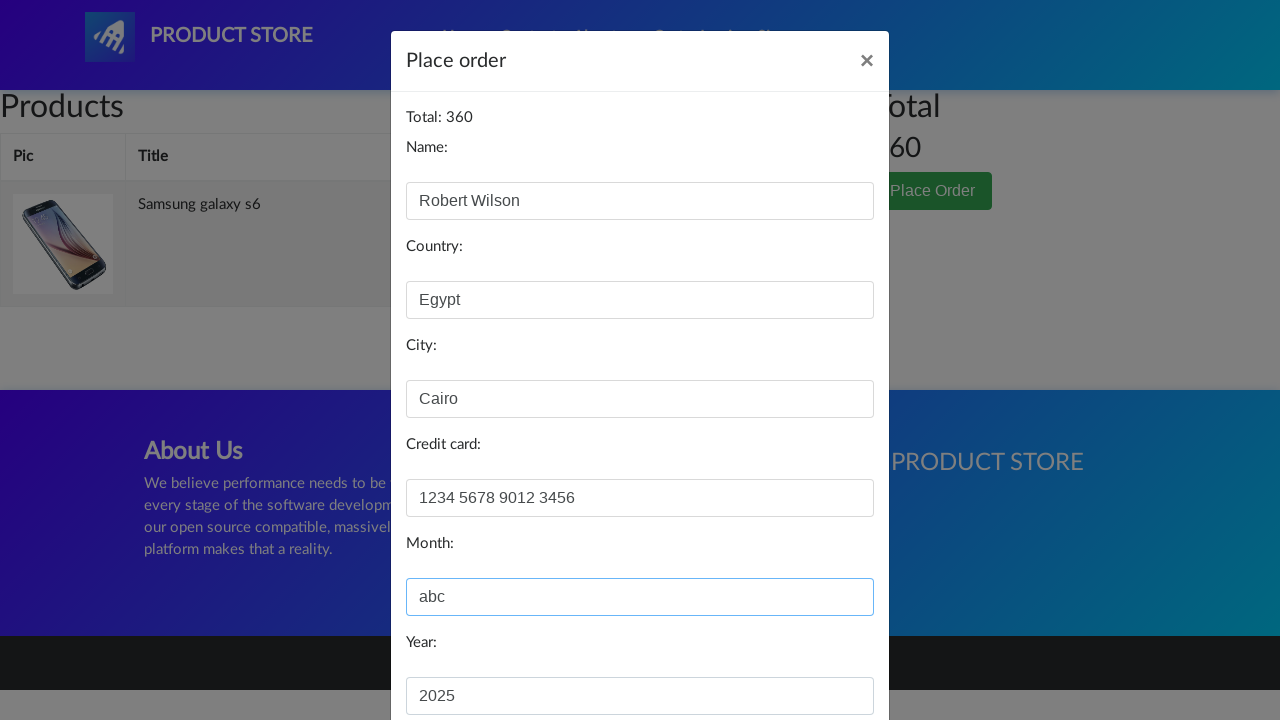

Clicked Purchase button to submit form with invalid month at (823, 655) on button:text('Purchase')
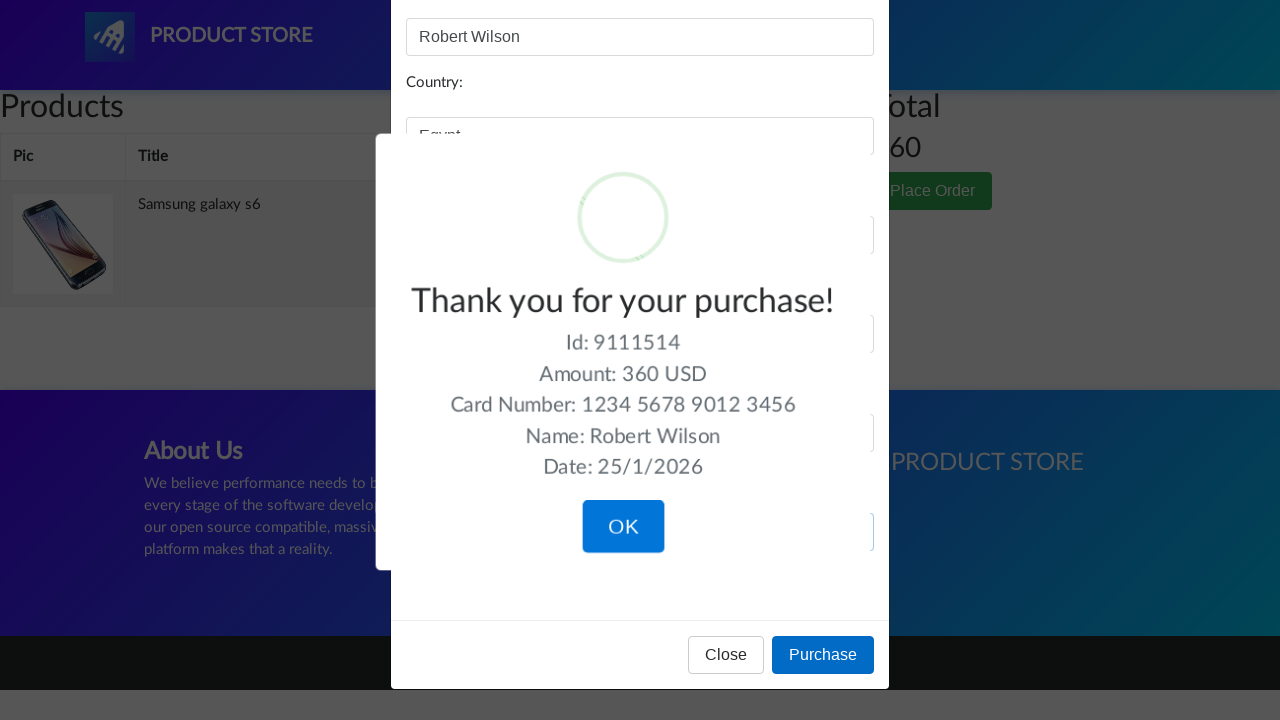

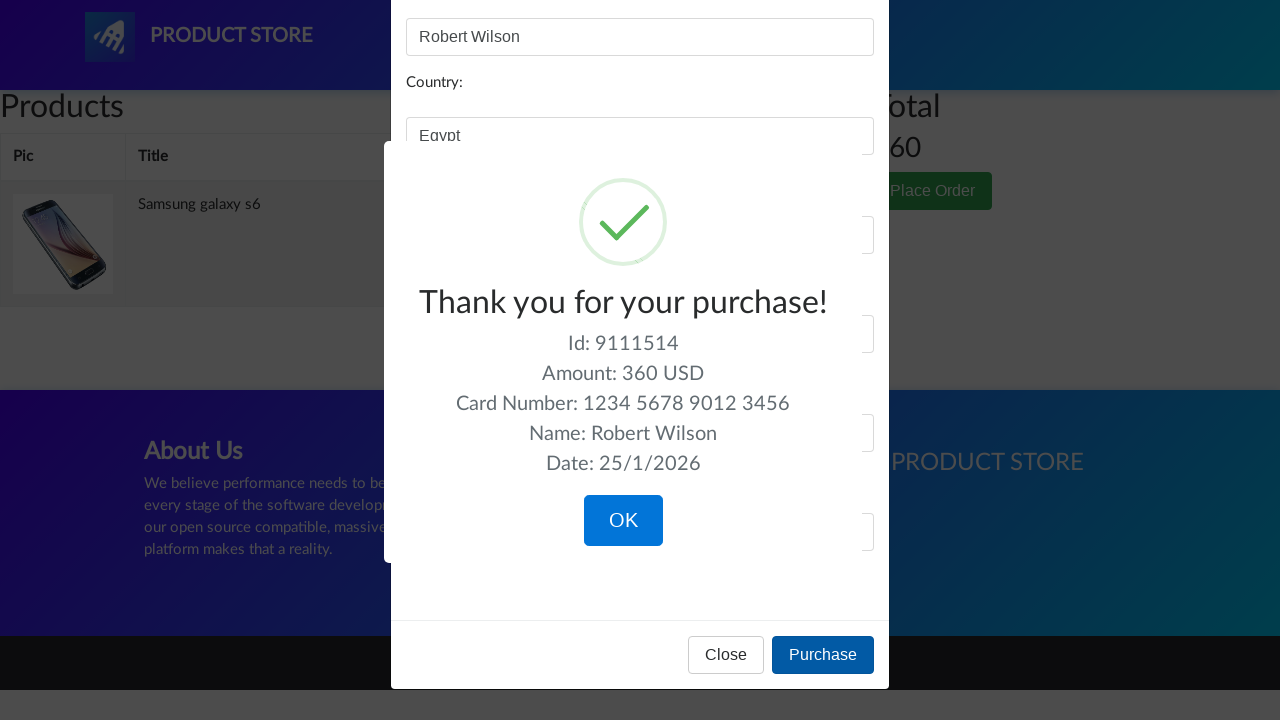